Navigates to Swarthmore College course catalog page and clicks on the first link in the navigation menu

Starting URL: https://catalog.swarthmore.edu/content.php?catoid=7&navoid=194

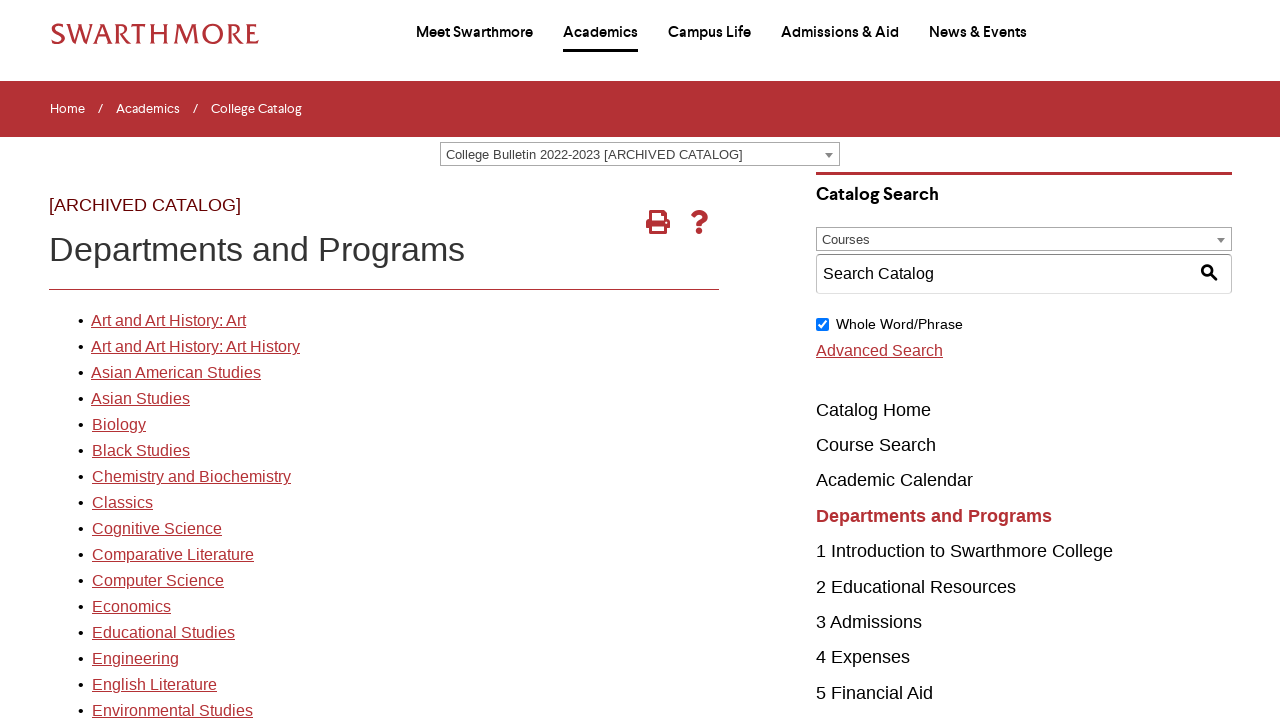

Navigated to Swarthmore College course catalog page
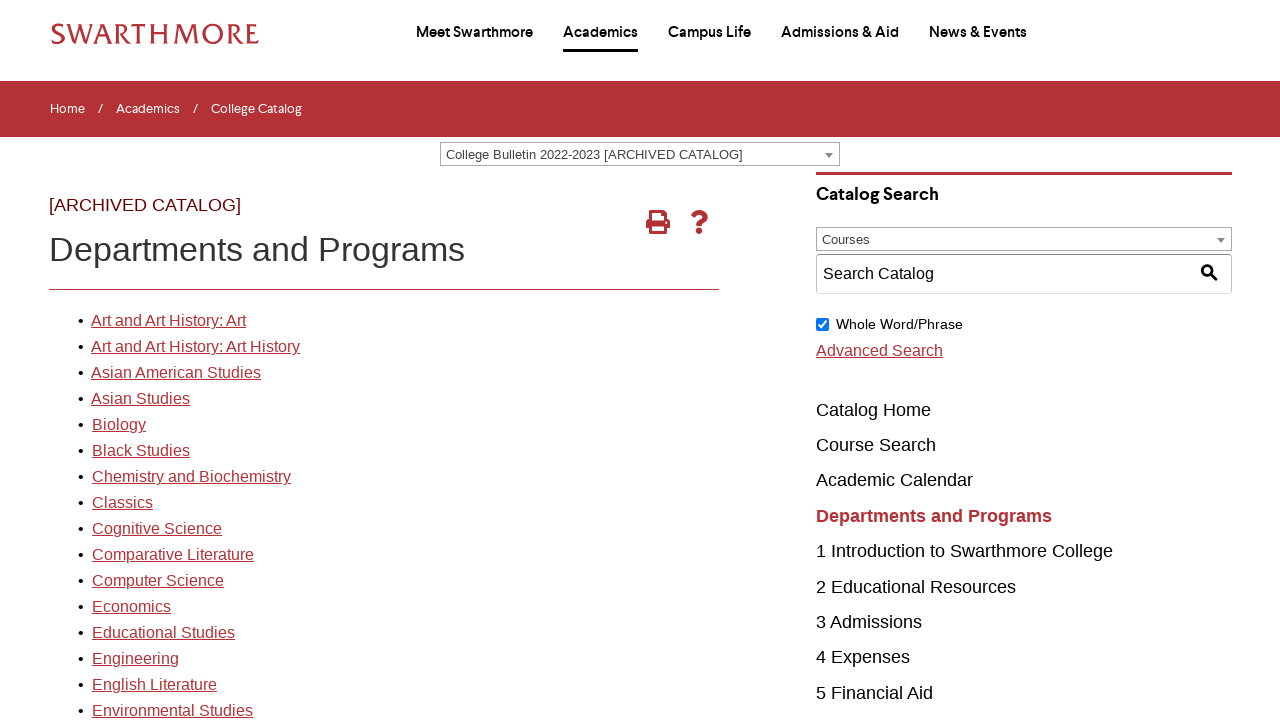

Clicked on the first link in the navigation menu at (168, 321) on xpath=//*[@id='gateway-page']/body/table/tbody/tr[3]/td[1]/table/tbody/tr[2]/td[
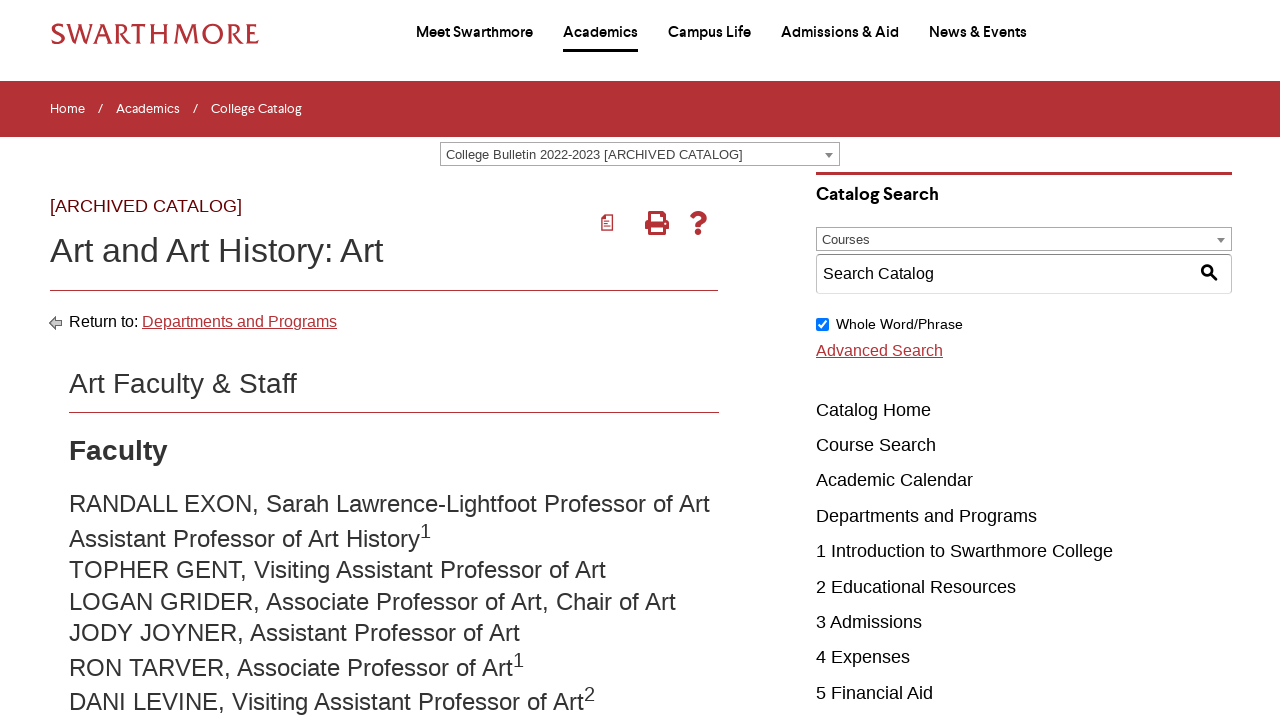

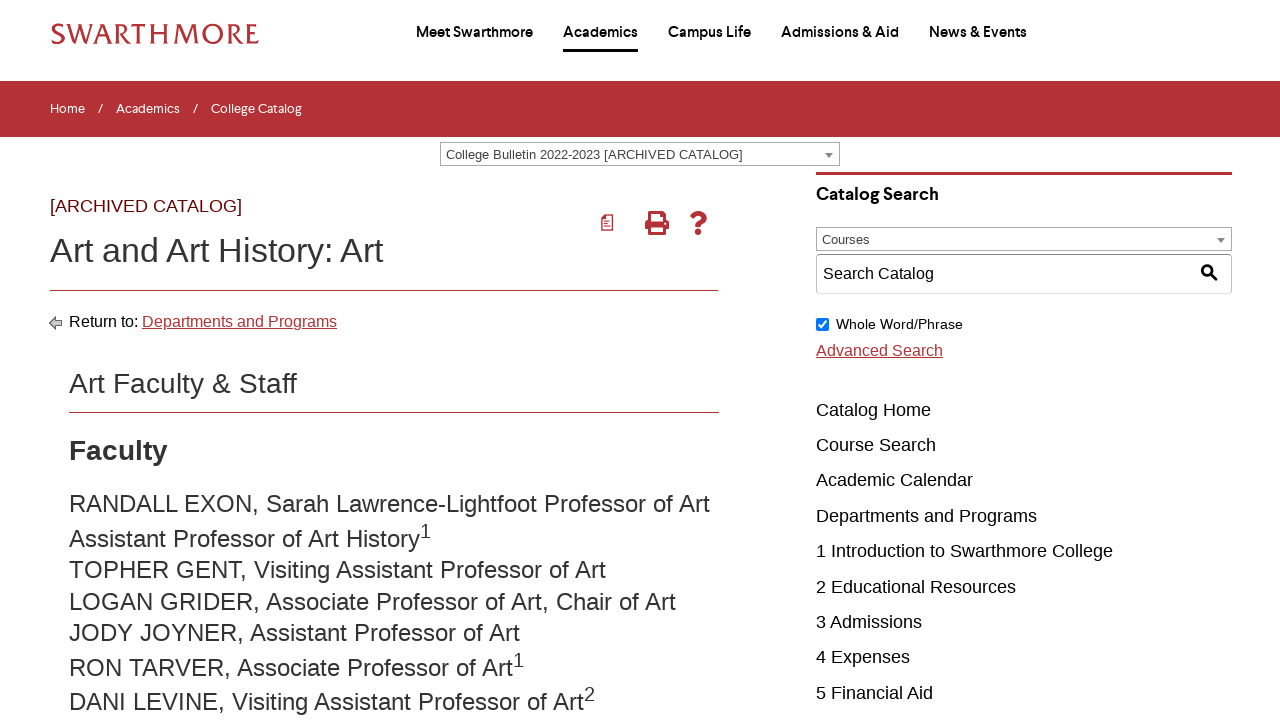